Tests JavaScript confirm dialog functionality by clicking a button inside an iframe, accepting the alert, and verifying the result text

Starting URL: https://www.w3schools.com/js/tryit.asp?filename=tryjs_confirm

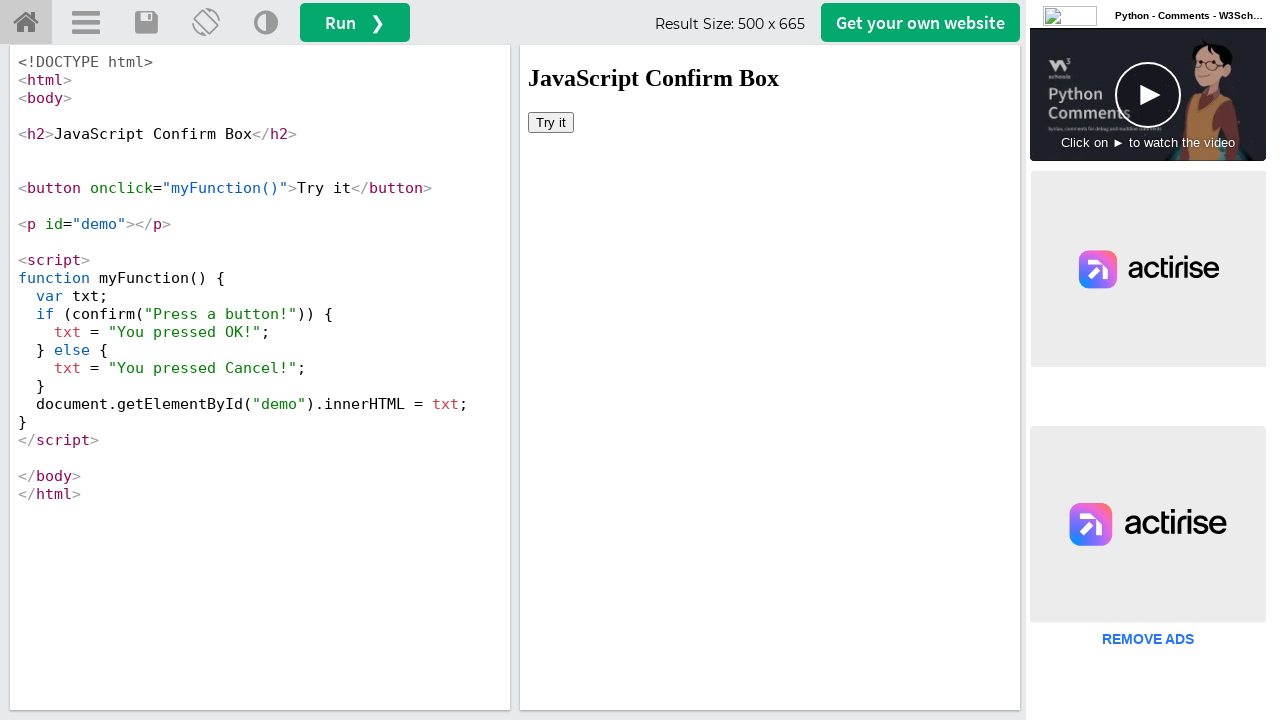

Located iframe with id 'iframeResult'
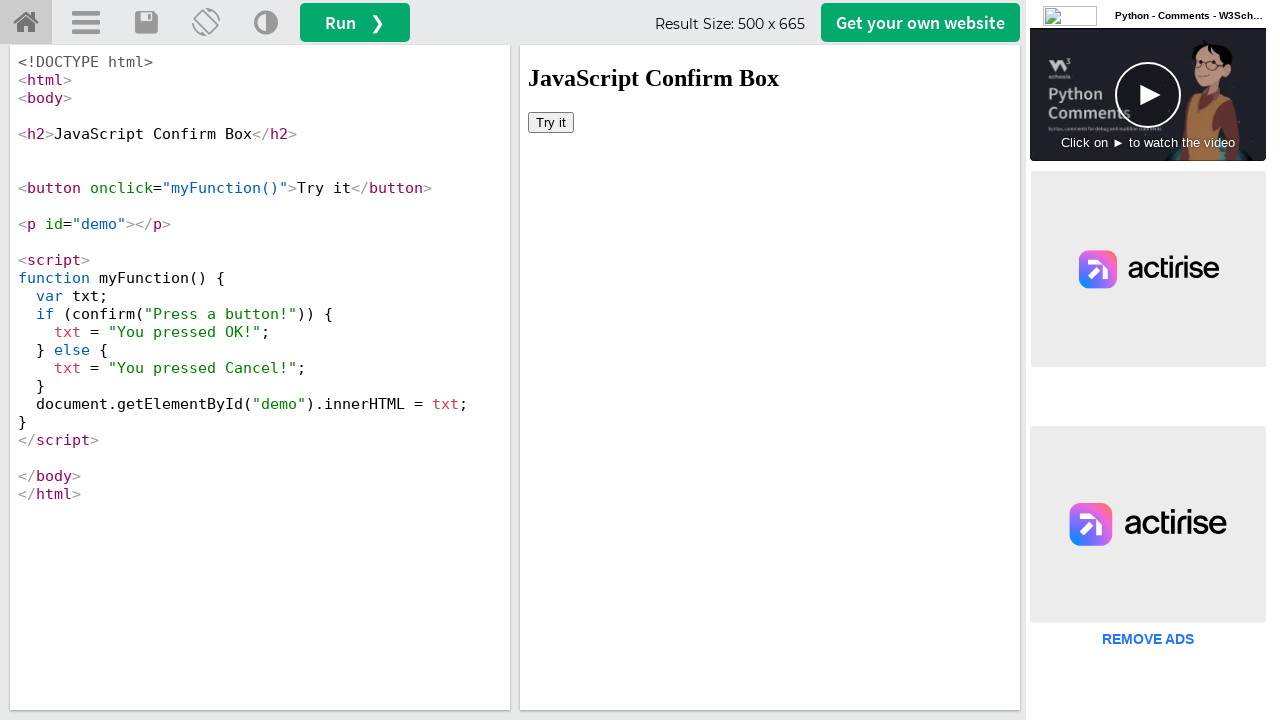

Clicked 'Try it' button inside iframe to trigger confirm dialog at (551, 122) on #iframeResult >> internal:control=enter-frame >> button:has-text('Try it')
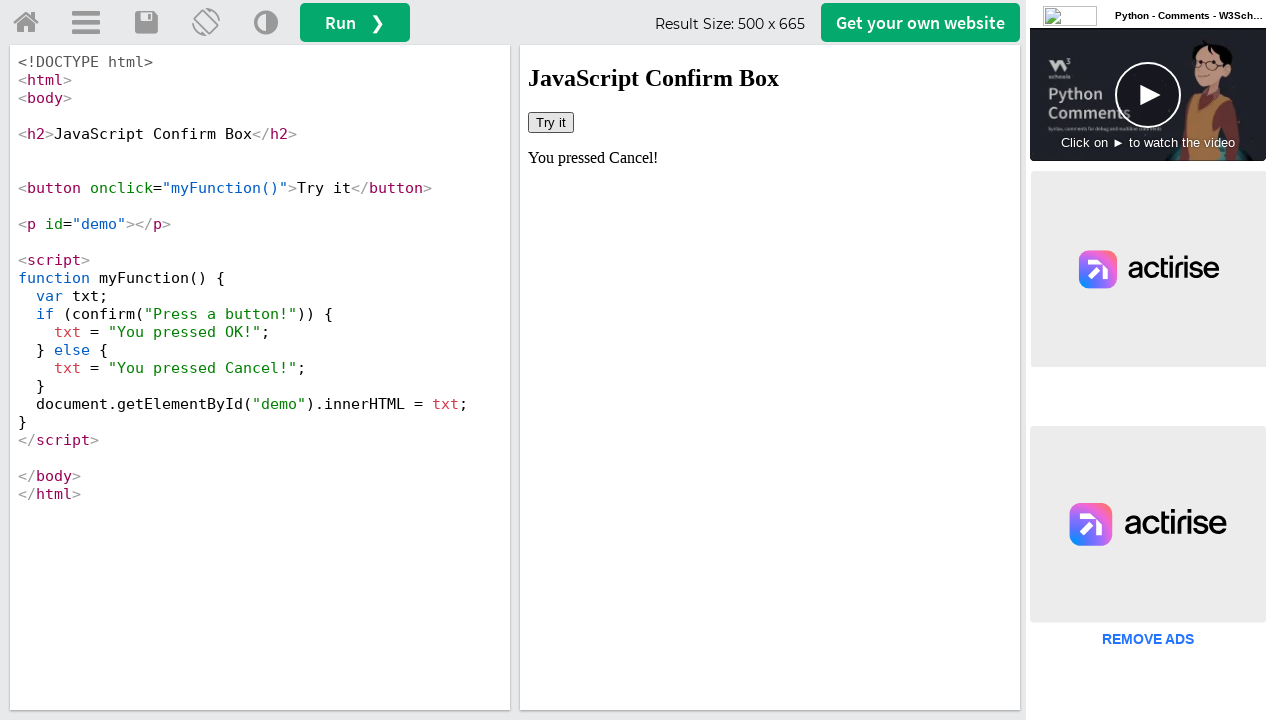

Set up dialog handler to accept confirm dialog
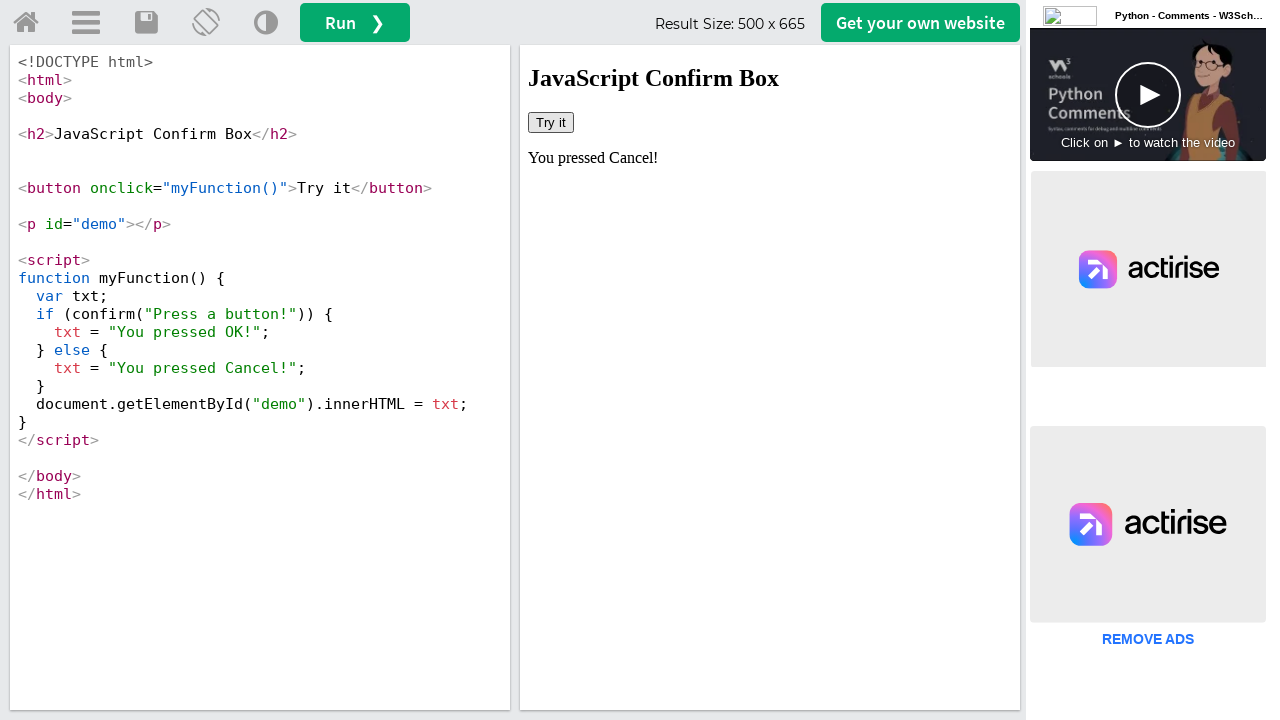

Verified result text is displayed in demo element
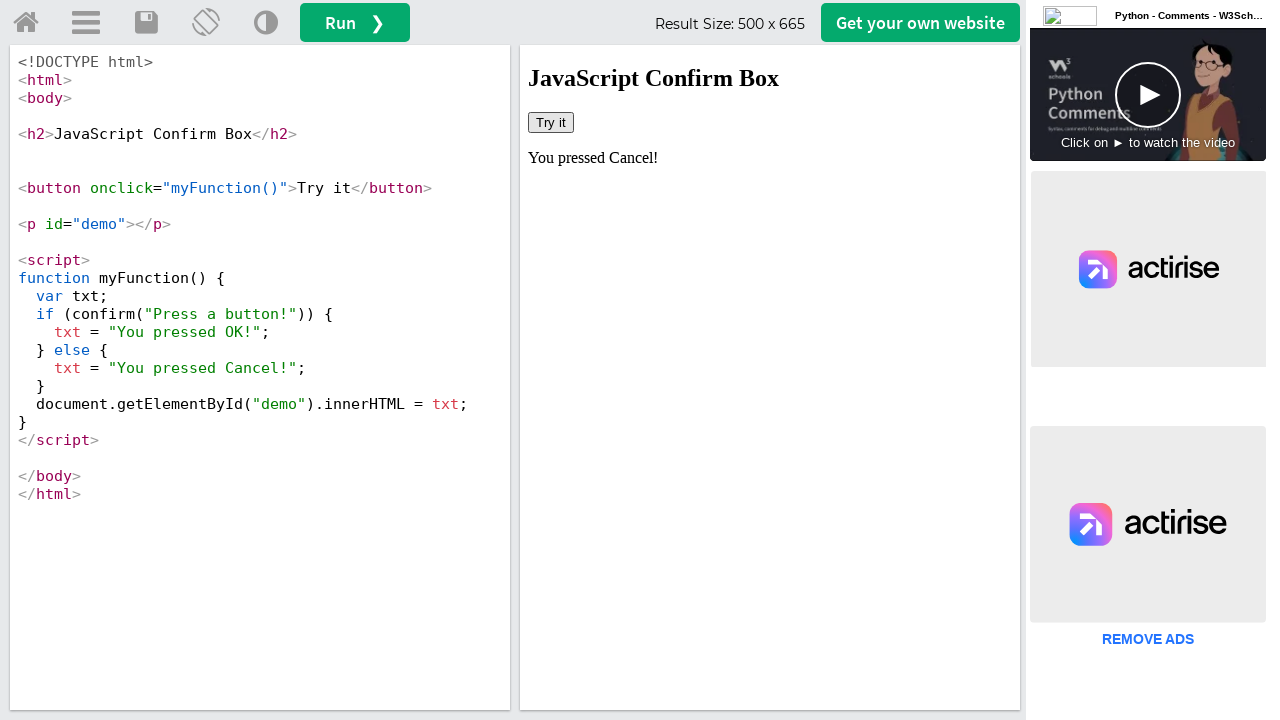

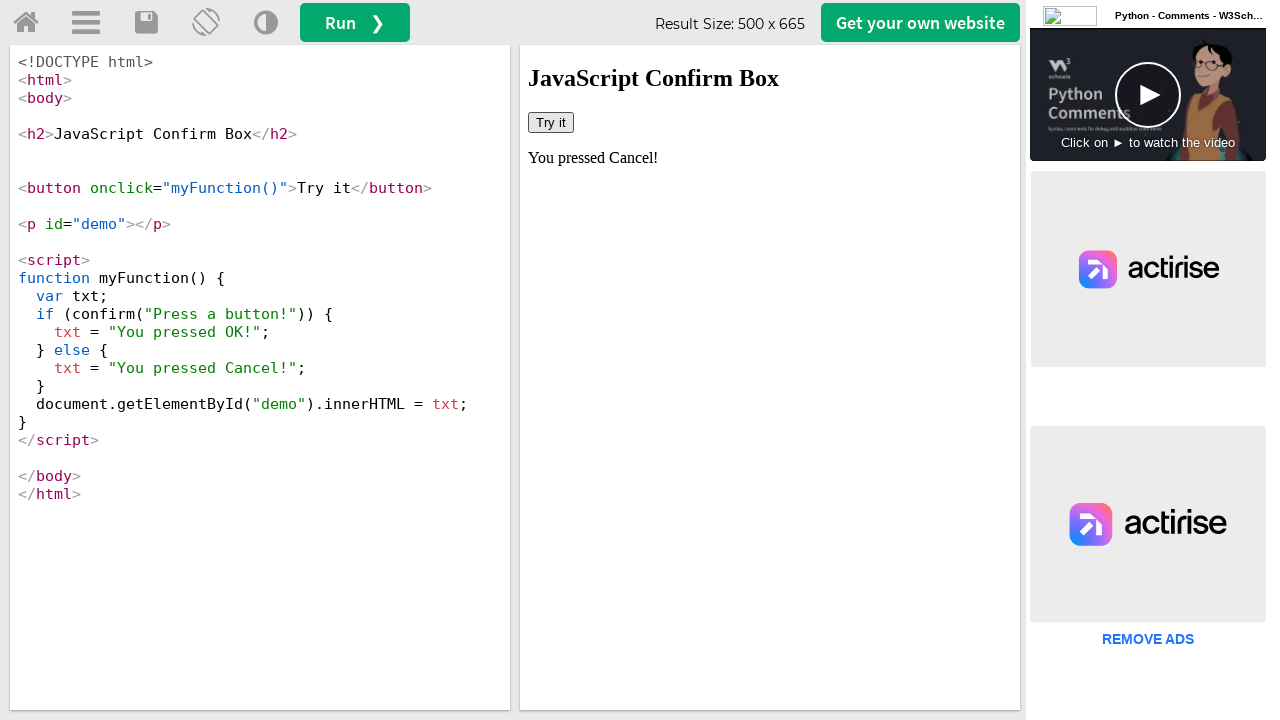